Navigates to automation practice page to verify footer links are present

Starting URL: https://rahulshettyacademy.com/AutomationPractice/

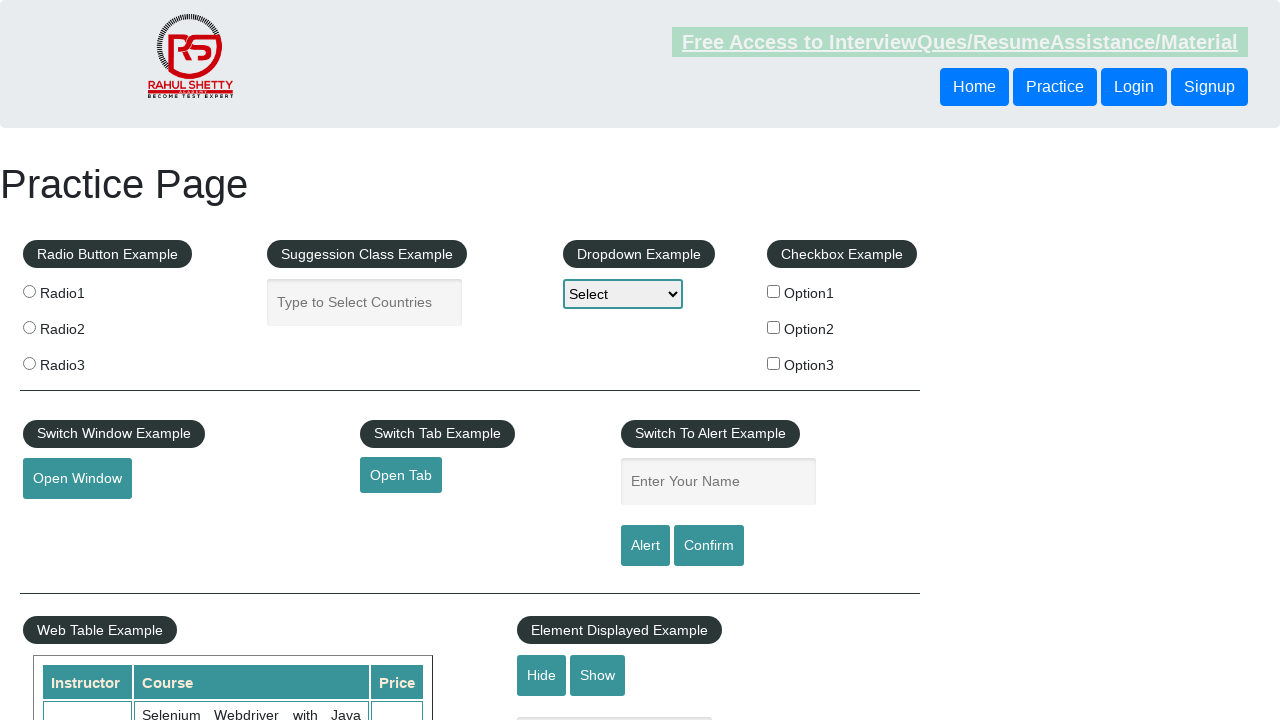

Waited for footer links to load
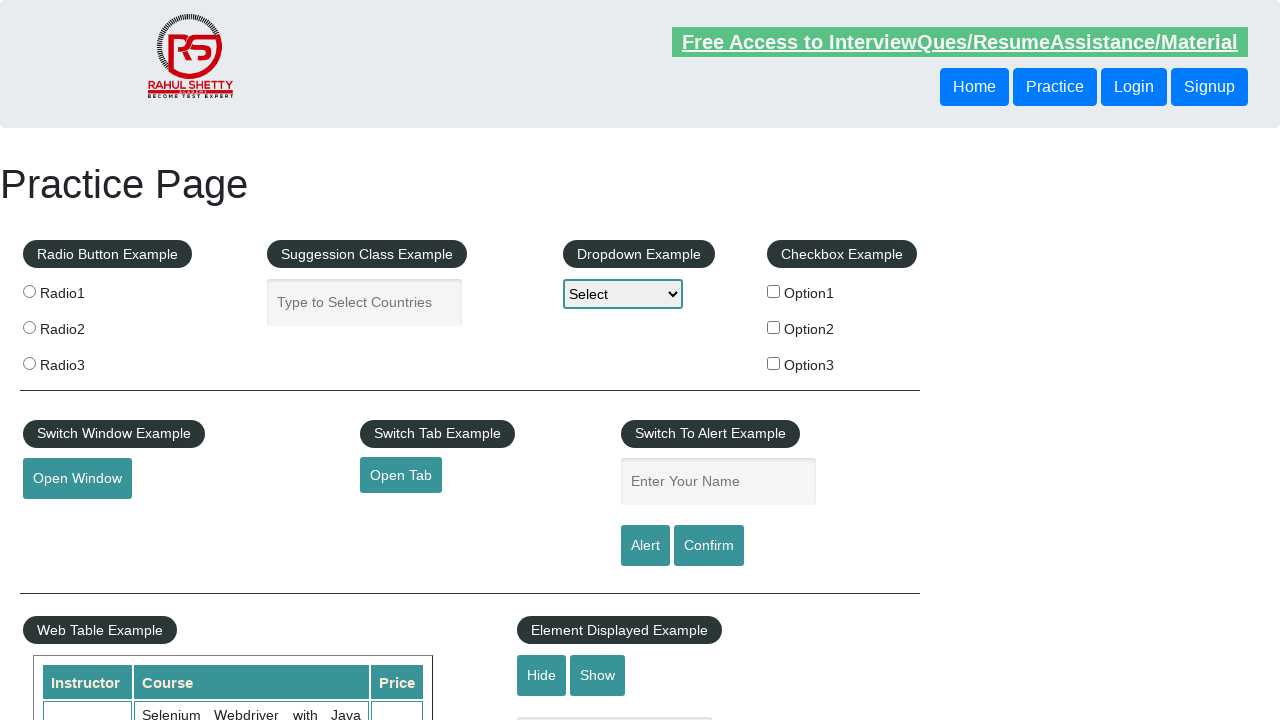

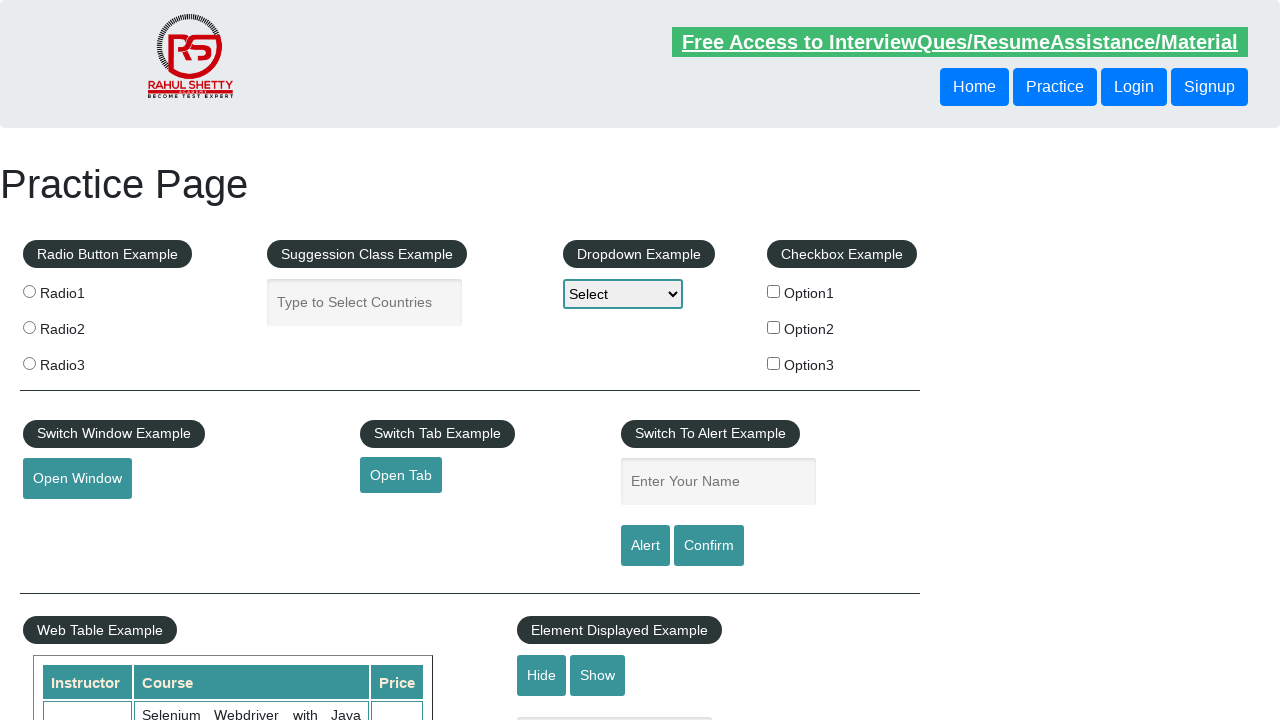